Tests dropdown selection functionality by selecting an option from a dropdown menu using visible text label

Starting URL: https://practice.cydeo.com/dropdown

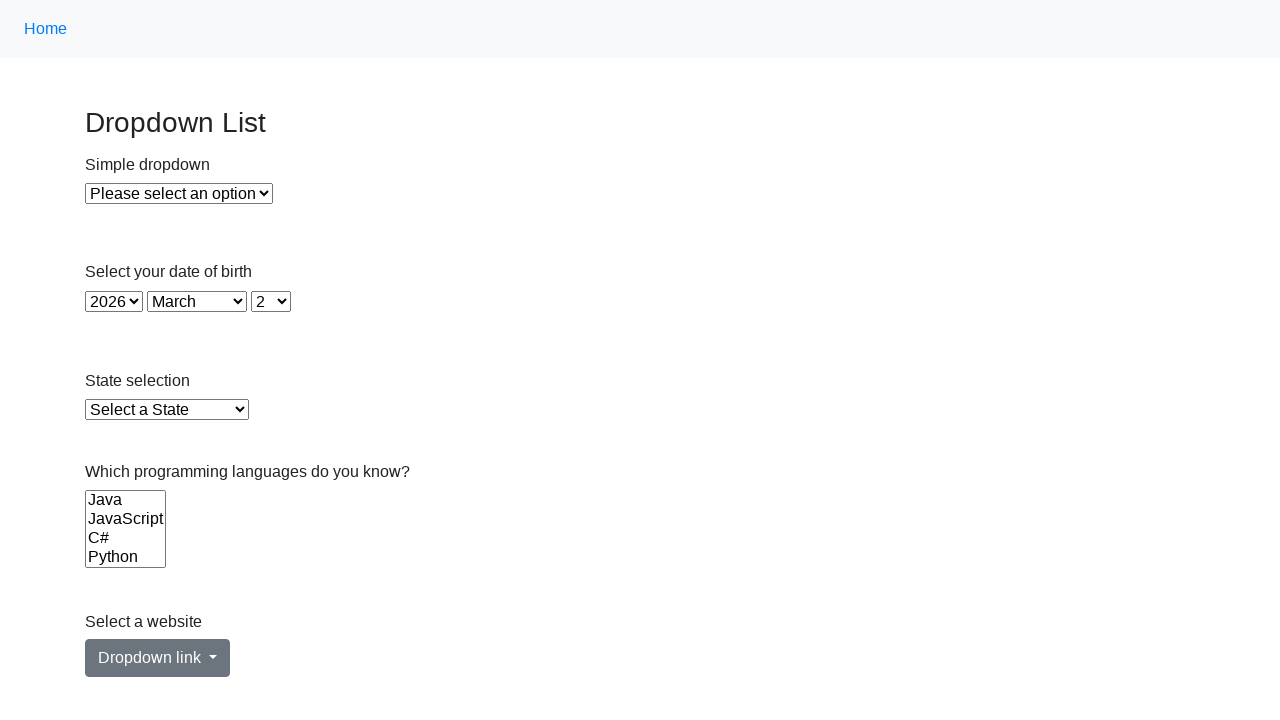

Located dropdown element with id 'dropdown'
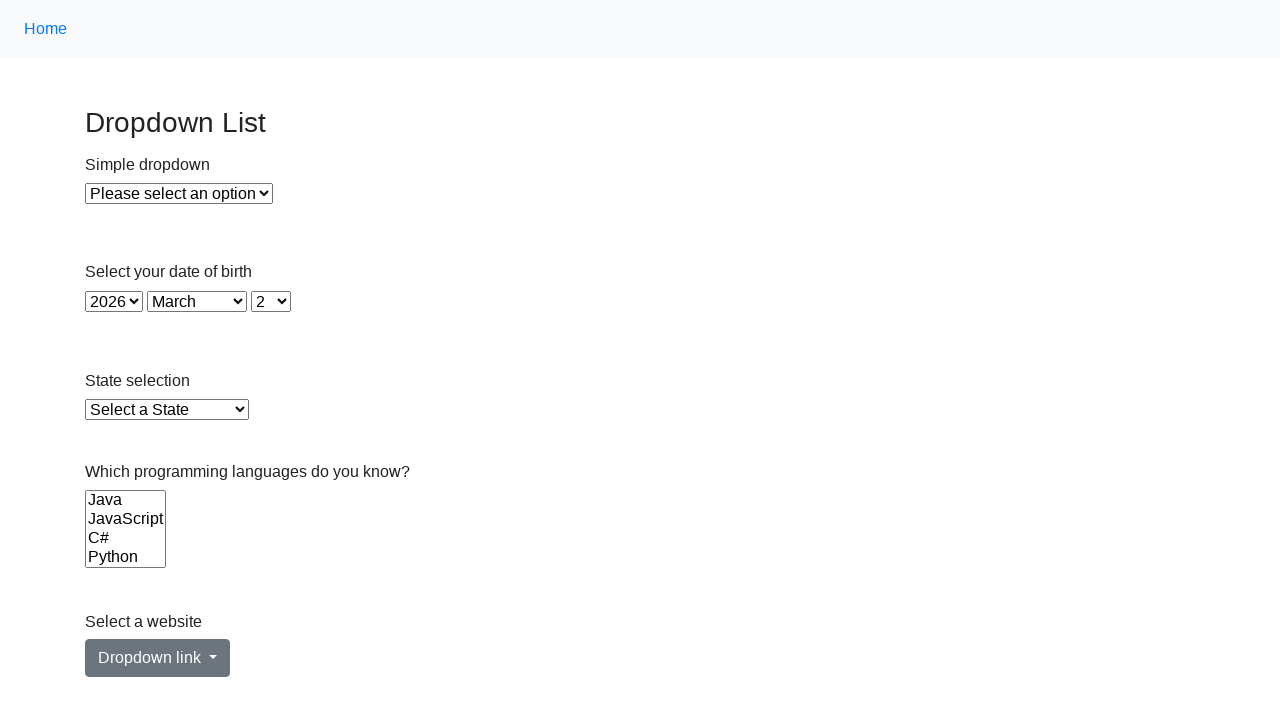

Selected 'Option 1' from dropdown using visible text label on xpath=//select[@id='dropdown']
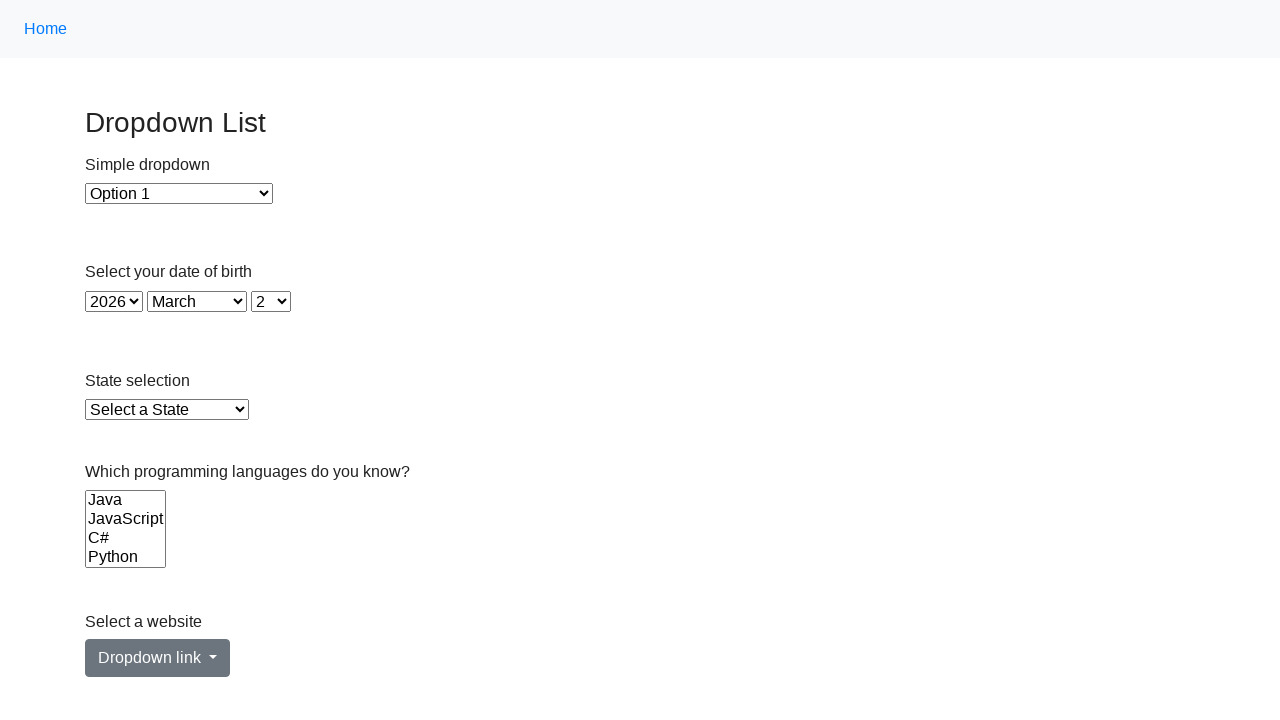

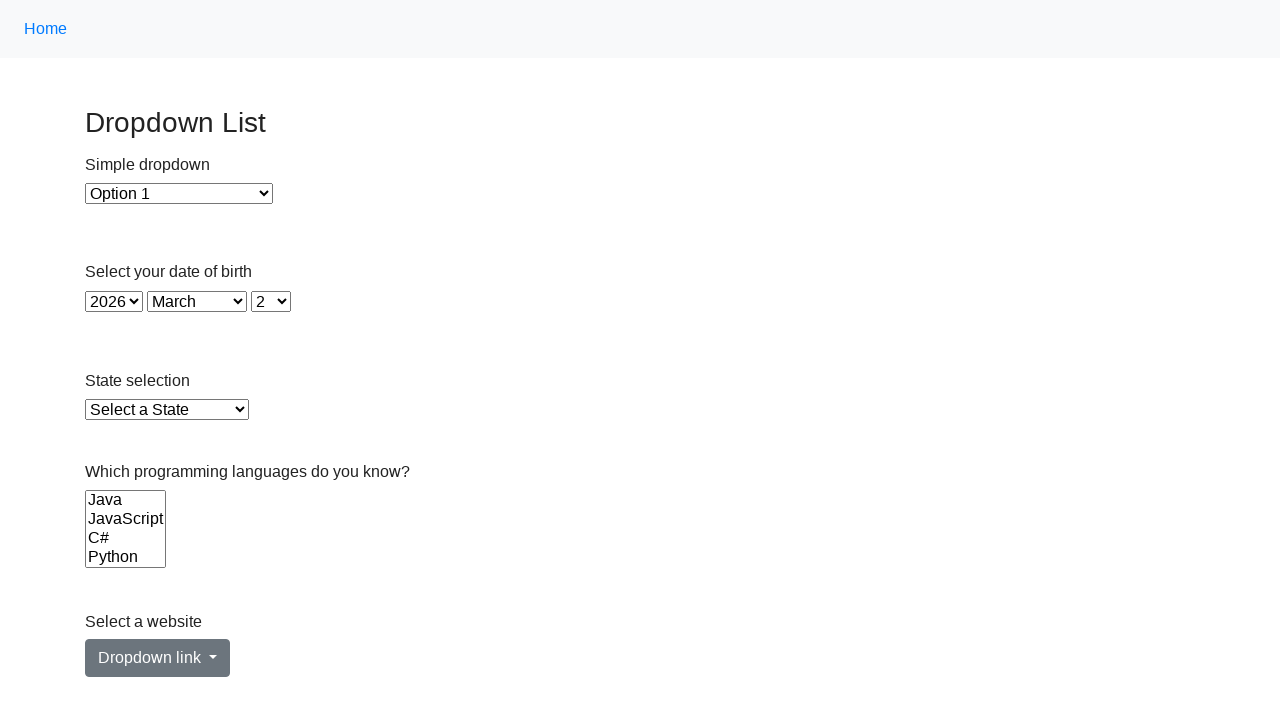